Tests checkbox functionality by clicking a checkbox, verifying it's selected, then clicking again to deselect and verify it's not selected

Starting URL: https://rahulshettyacademy.com/AutomationPractice/

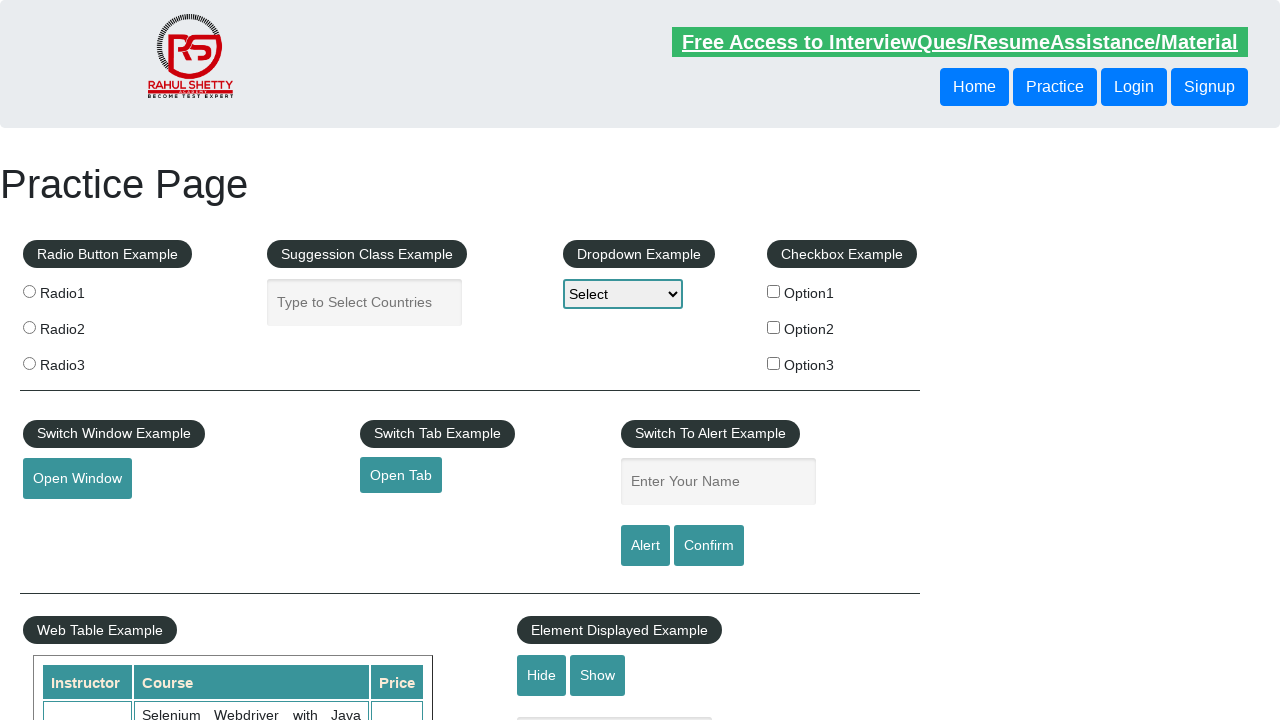

Navigated to AutomationPractice page
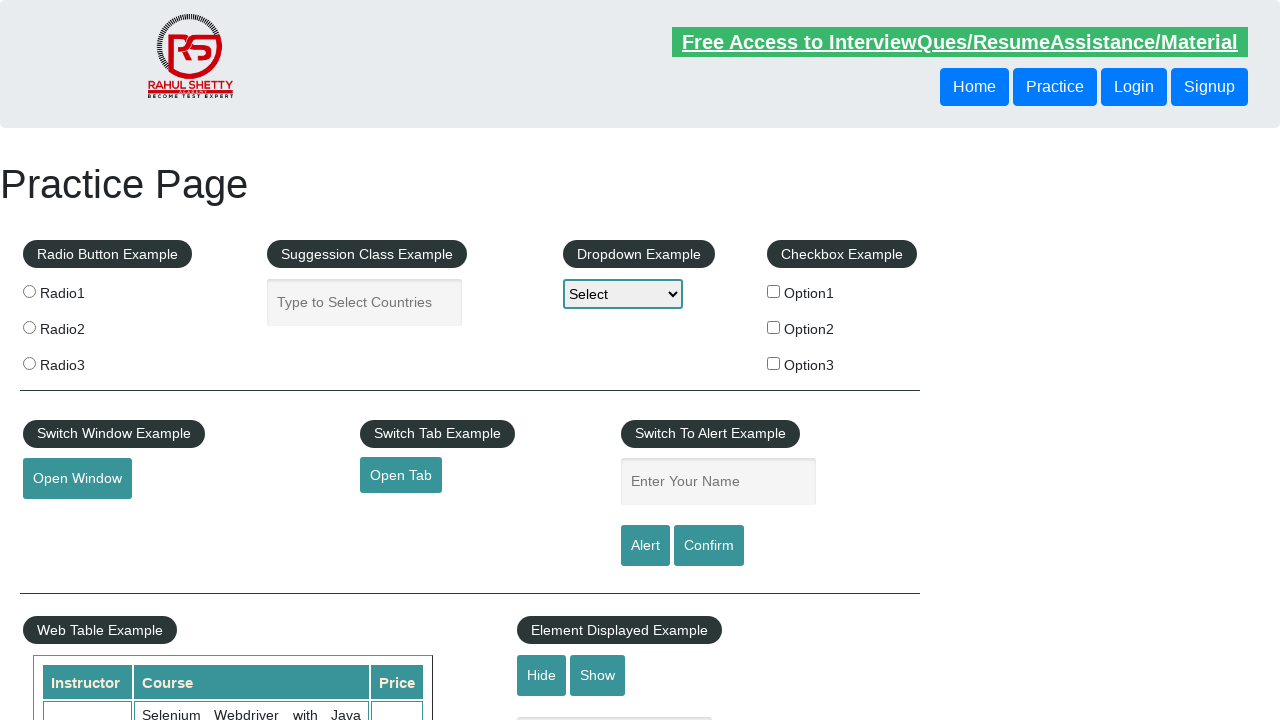

Clicked checkbox to select it at (774, 291) on #checkBoxOption1
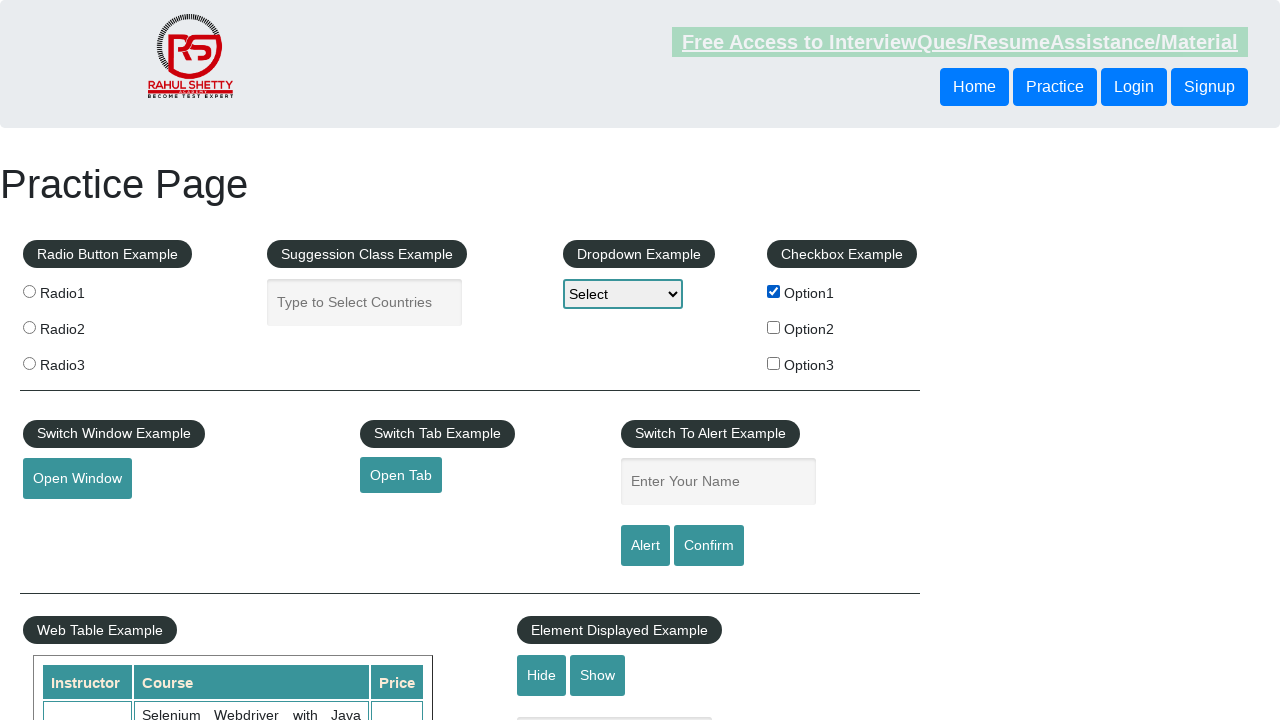

Verified checkbox is selected
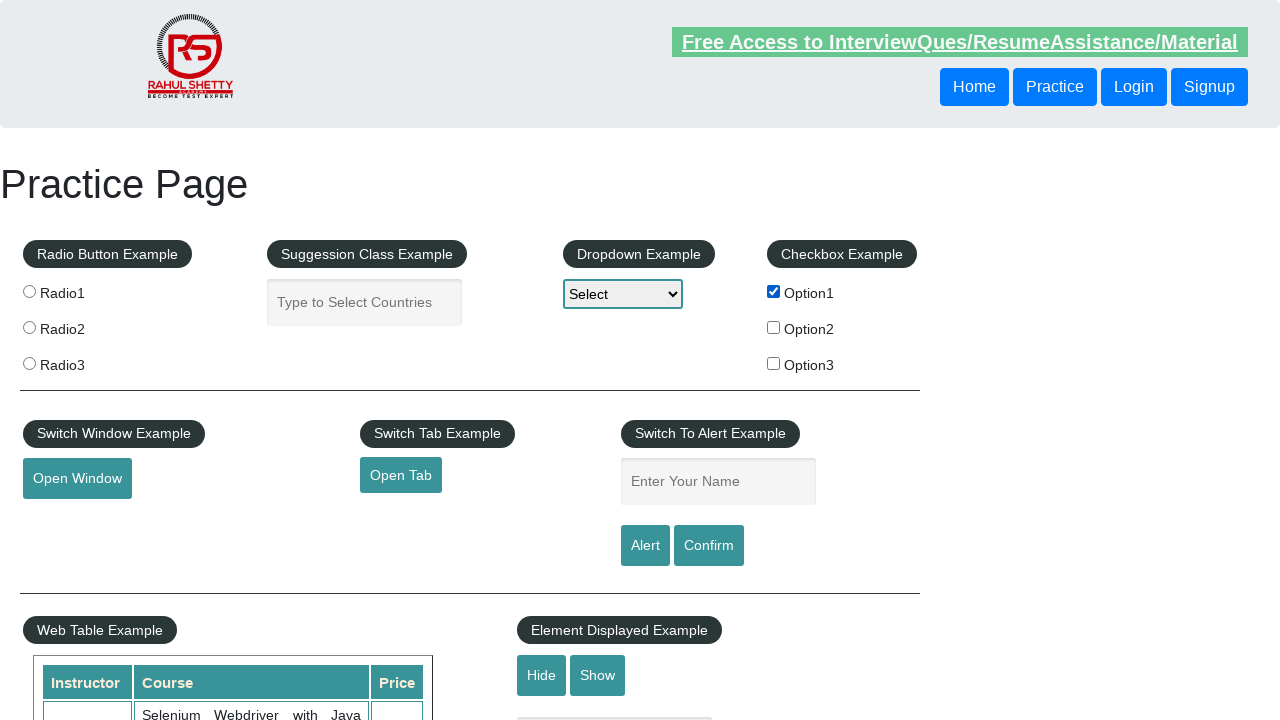

Clicked checkbox again to deselect it at (774, 291) on #checkBoxOption1
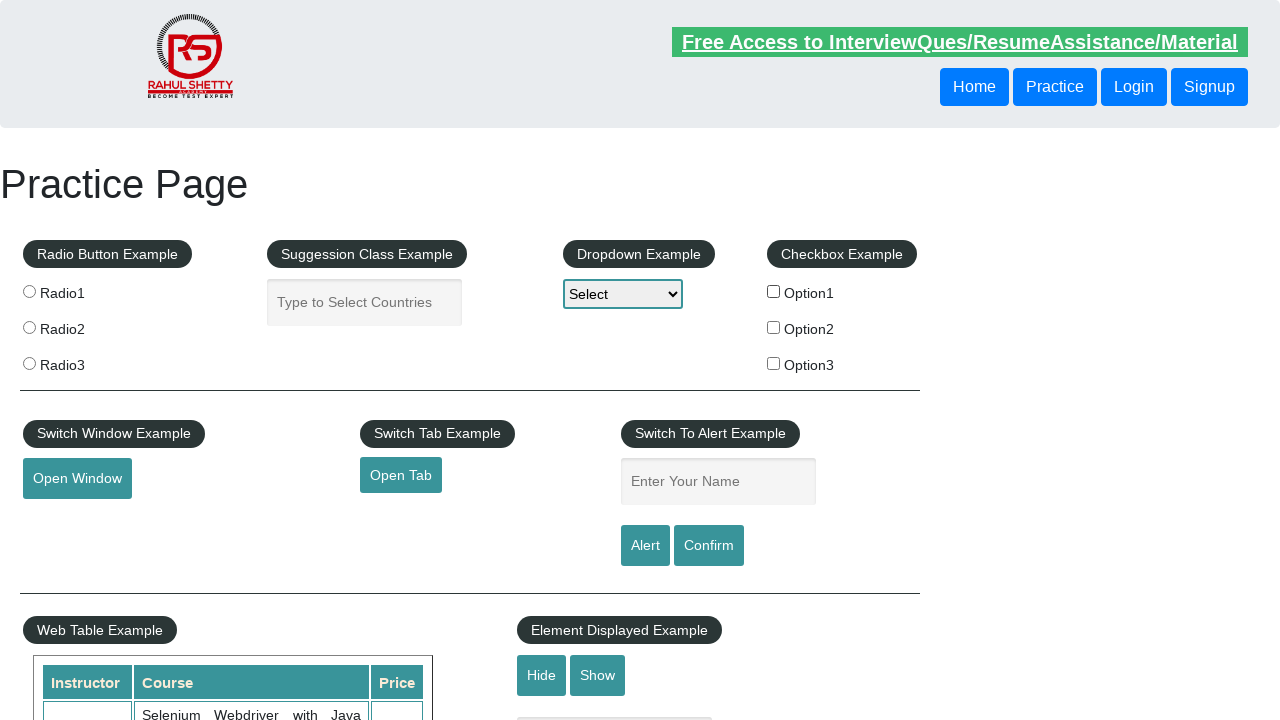

Verified checkbox is deselected
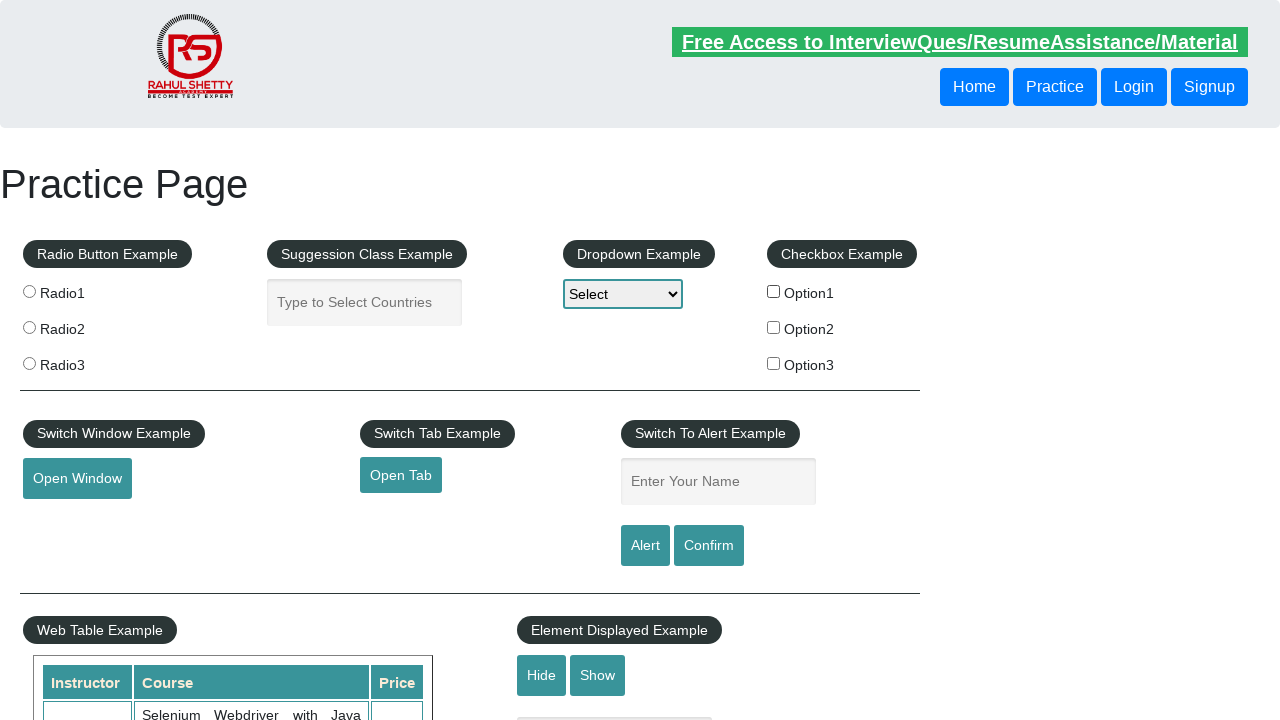

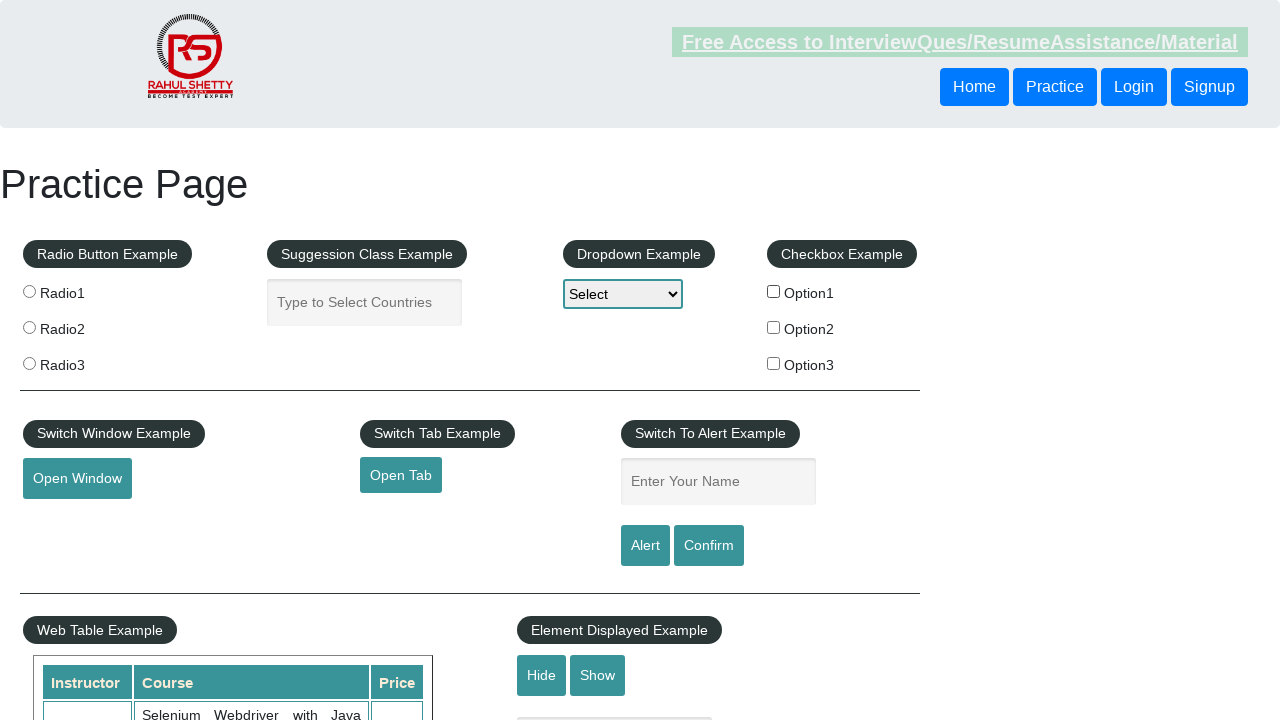